Opens create doctor popup and then closes it by clicking the cancel button

Starting URL: https://ej2.syncfusion.com/showcase/angular/appointmentplanner/#/dashboard

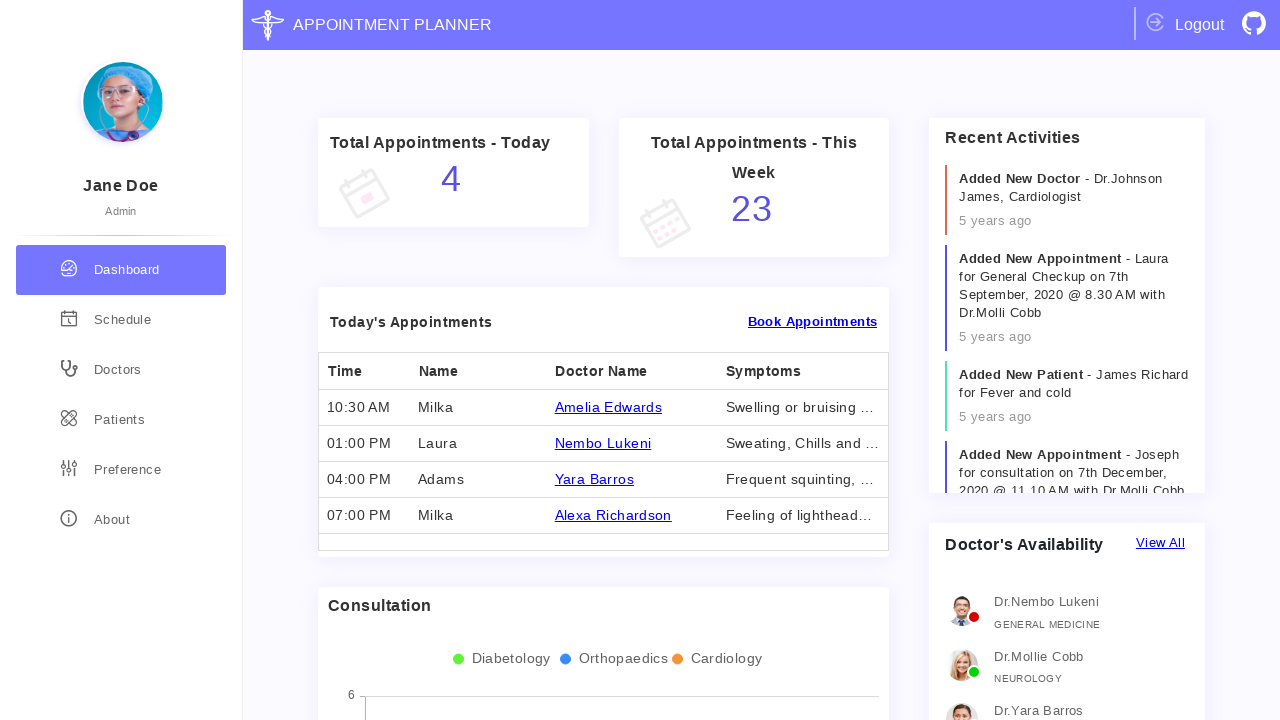

Clicked on doctors sidebar item at (121, 370) on xpath=//*[@class='sidebar-item doctors']
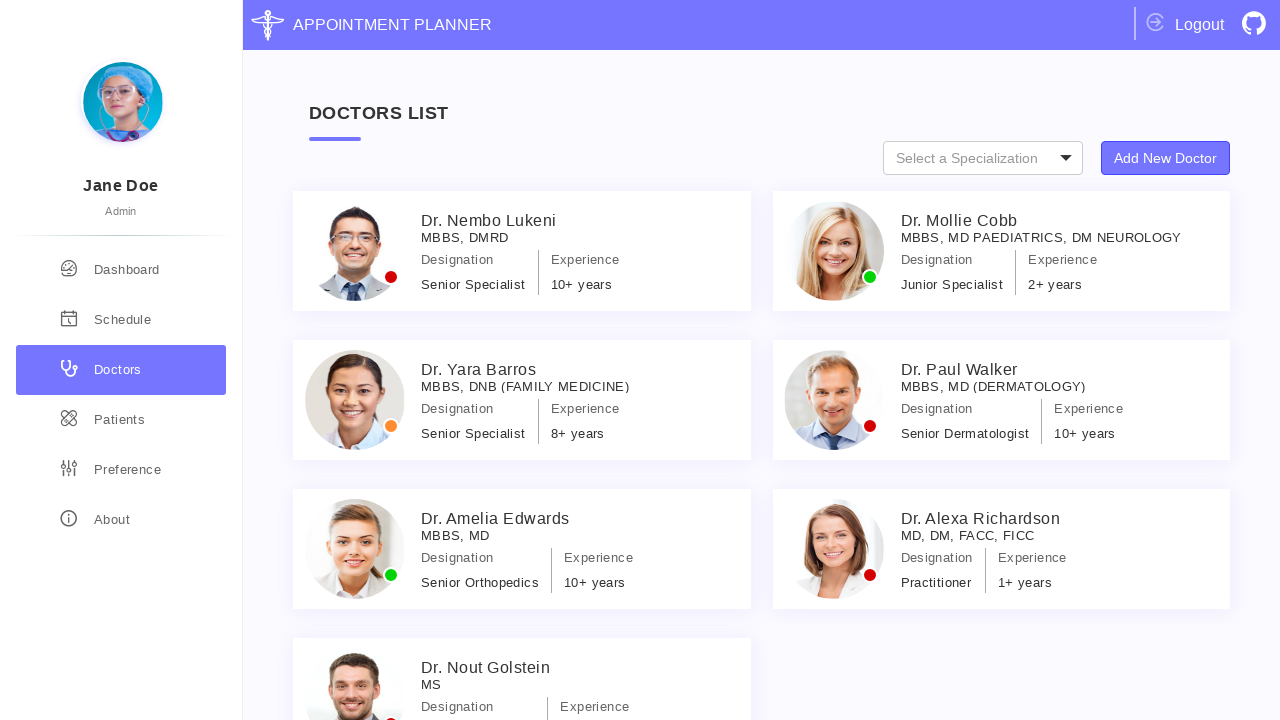

Clicked button to open create doctor popup at (1166, 158) on xpath=//*[@class='specialization-types']//button
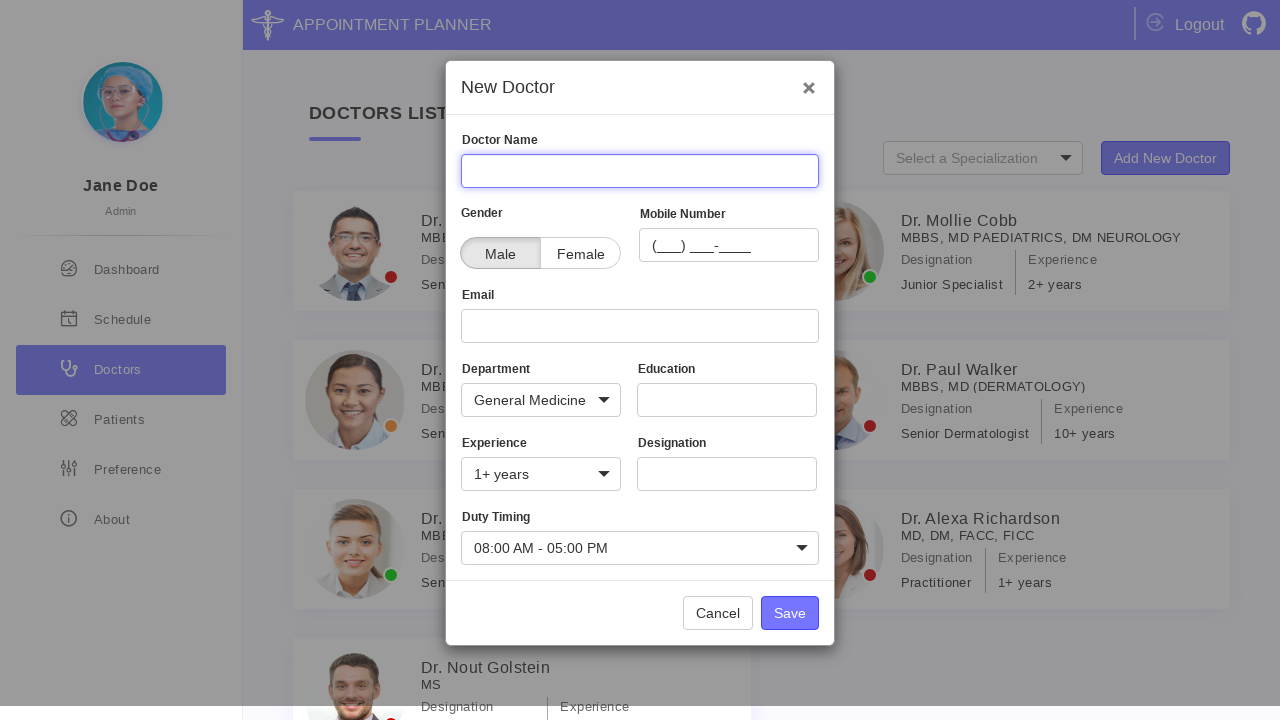

Create doctor popup appeared and is visible
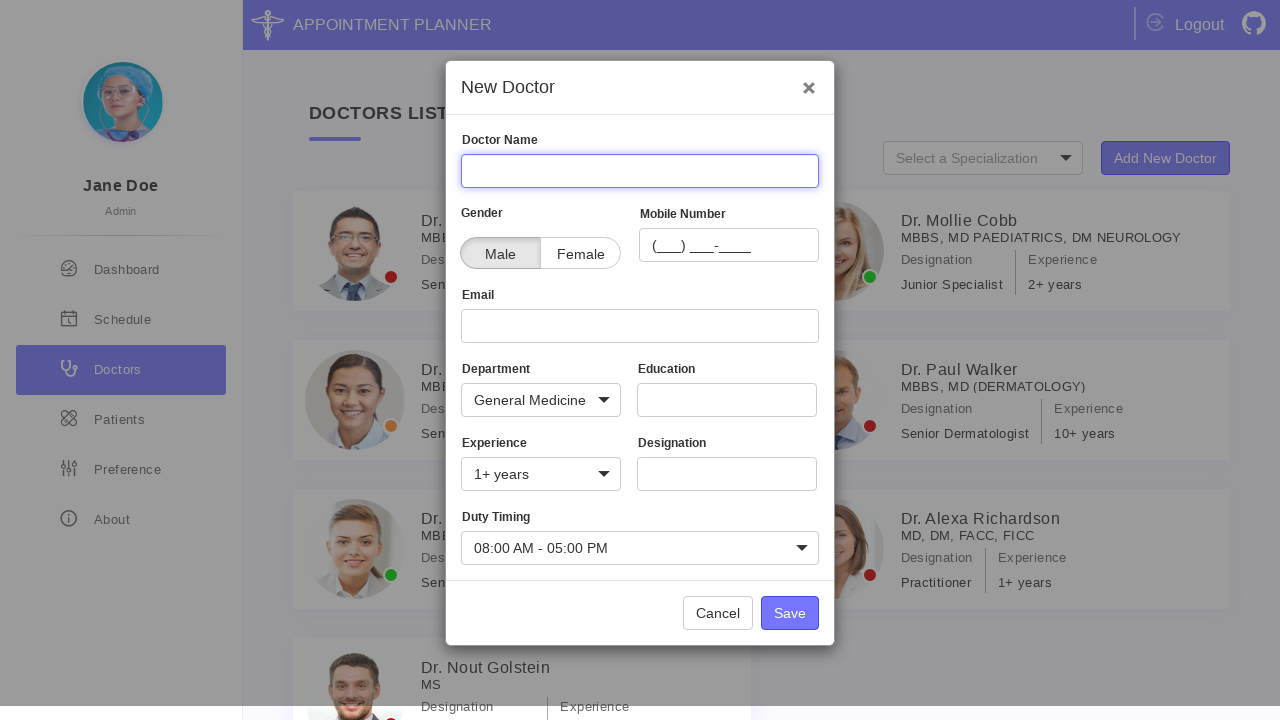

Clicked cancel button to close the create doctor popup at (718, 613) on div[class='button-container']>button:nth-child(1)
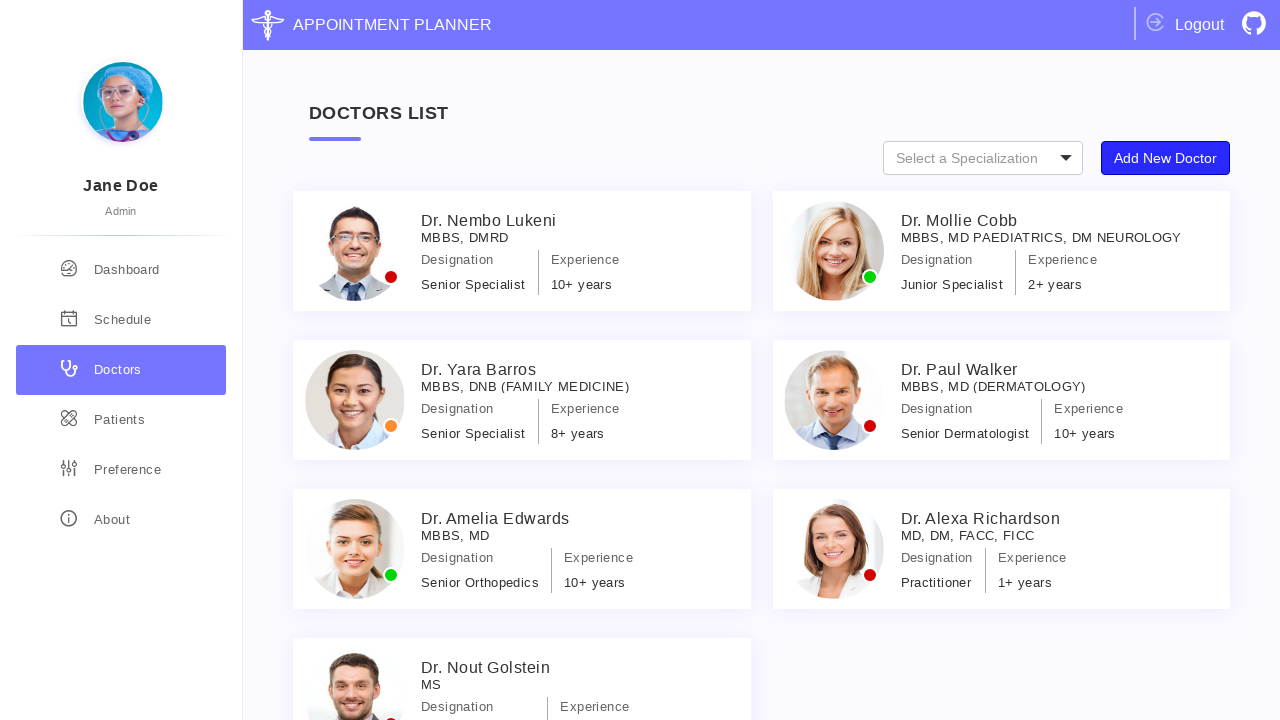

Create doctor popup has closed successfully
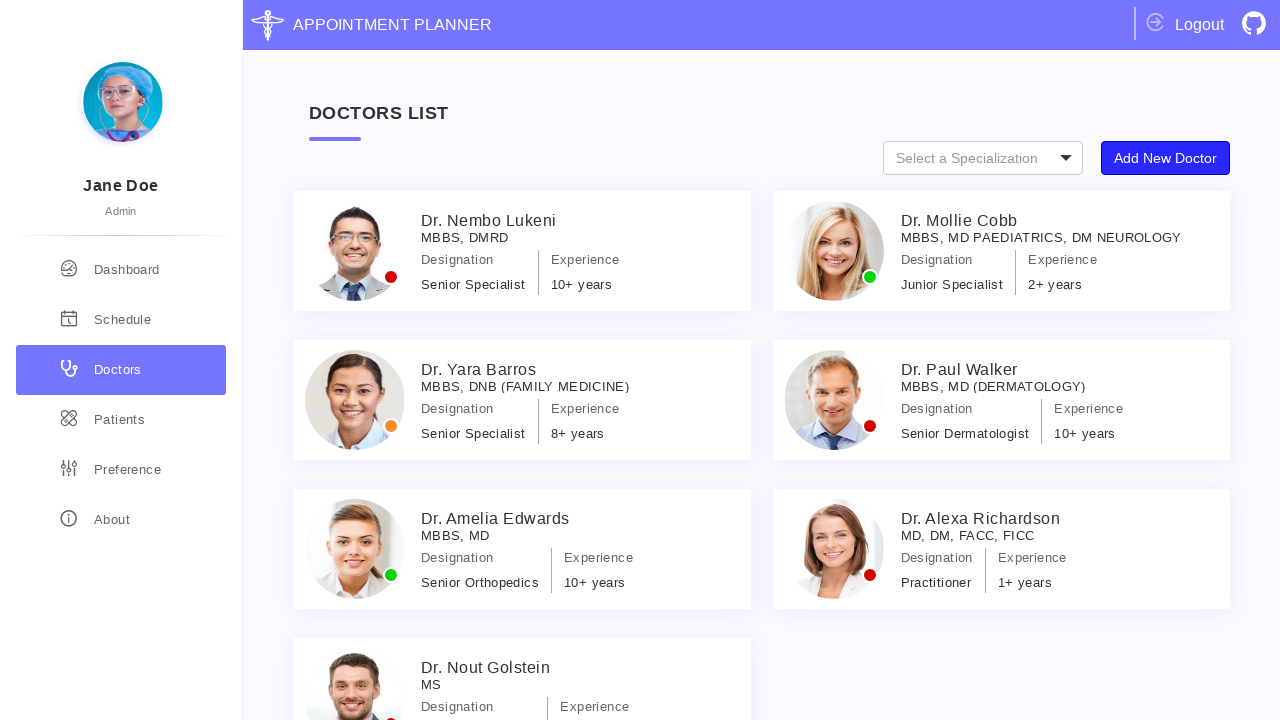

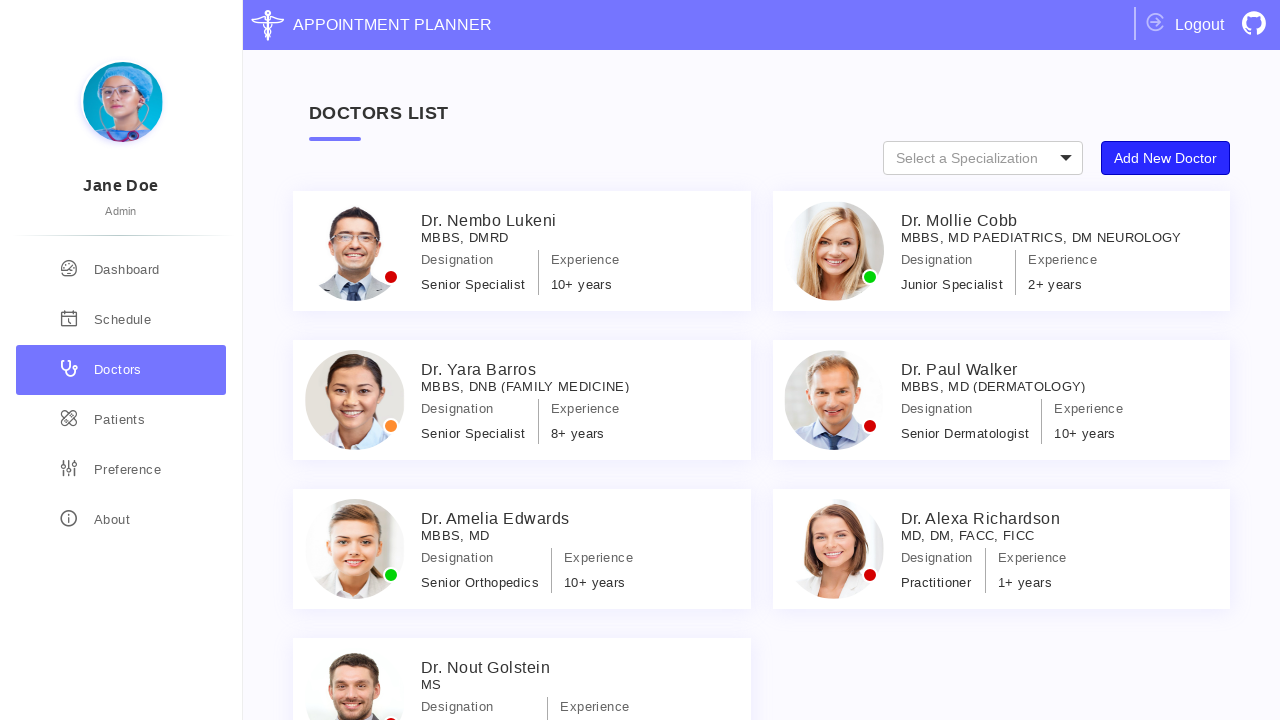